Navigates to a page with nested iframes, counts the total number of iframes, and switches to the first iframe

Starting URL: https://demoqa.com/nestedframes

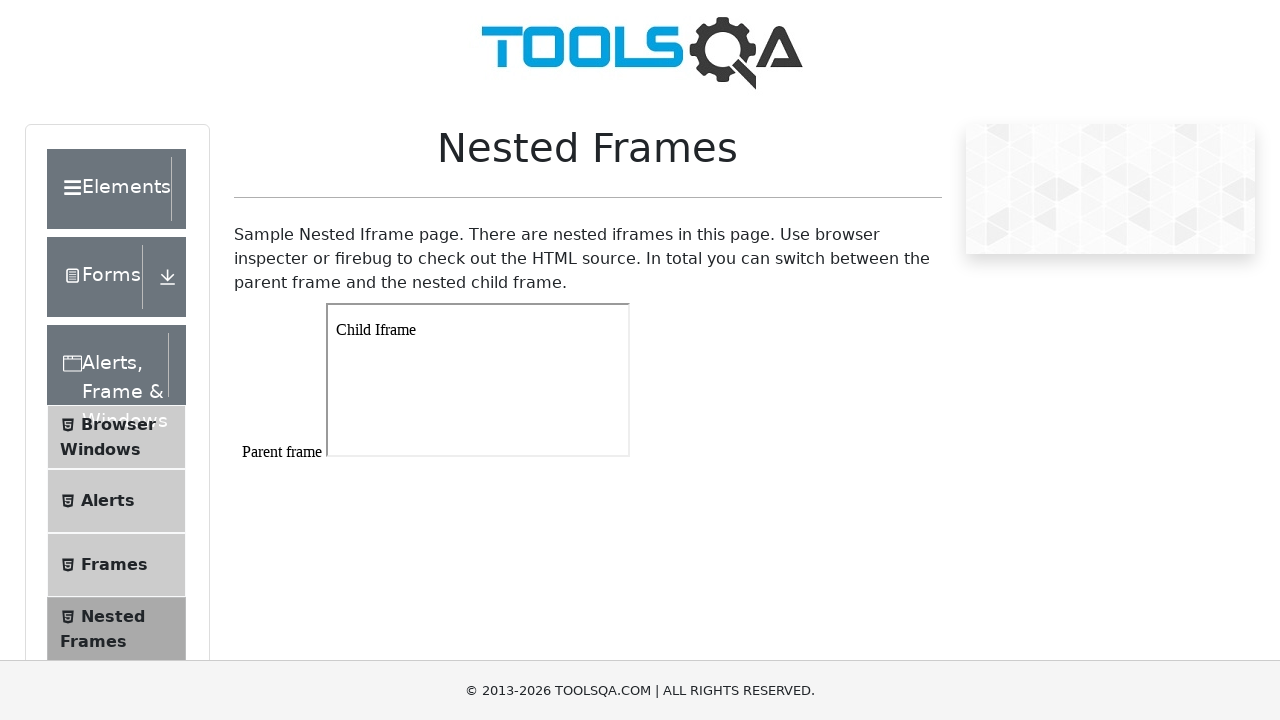

Navigated to nested iframes test page
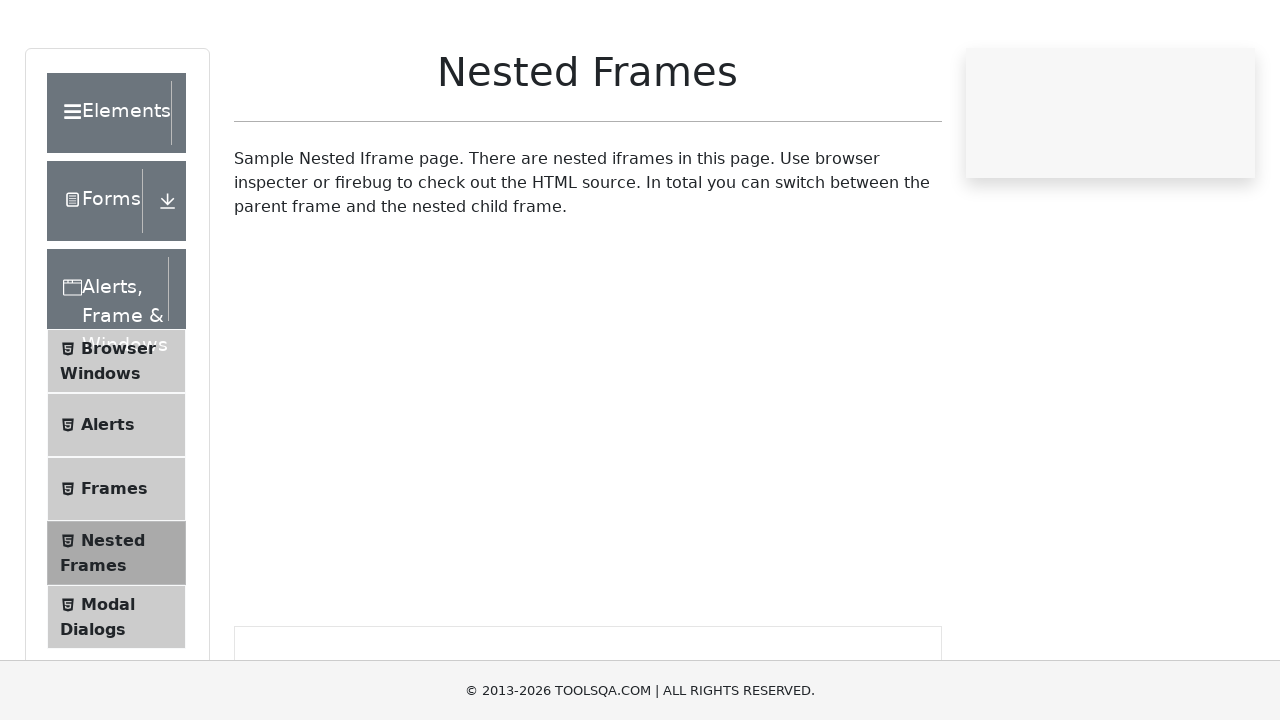

Counted total iframes on page: 3
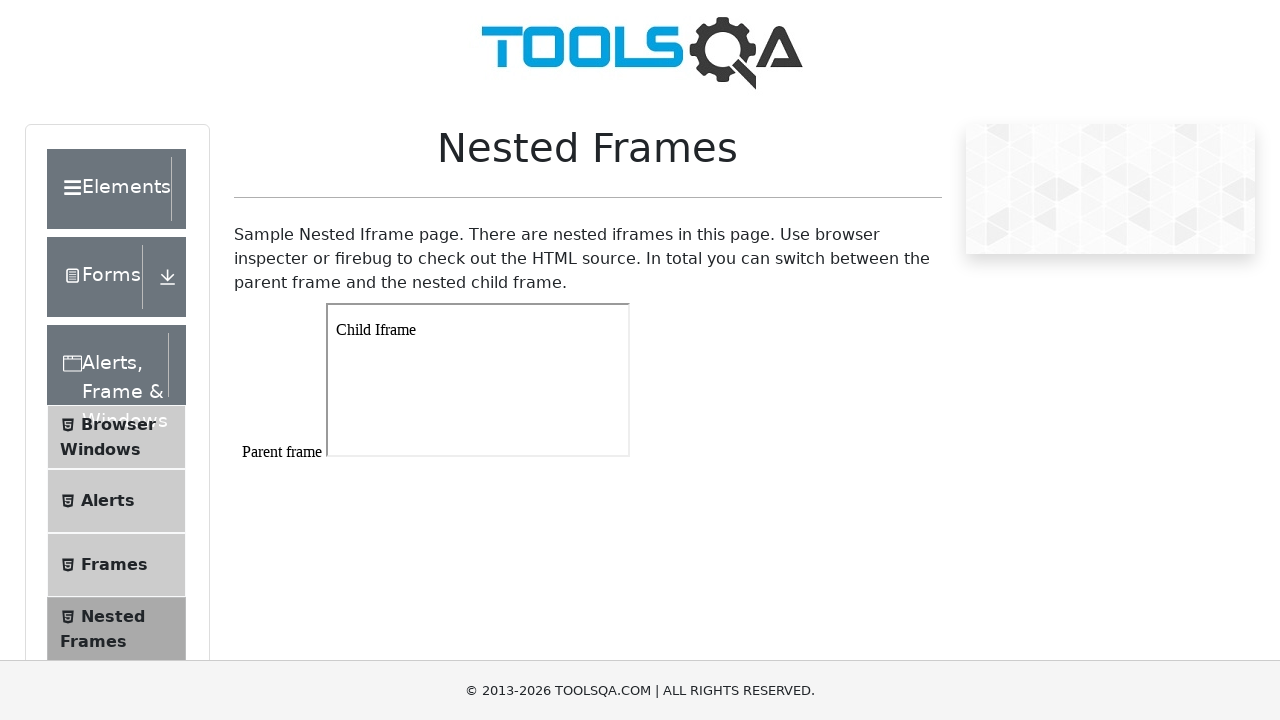

Switched to first iframe
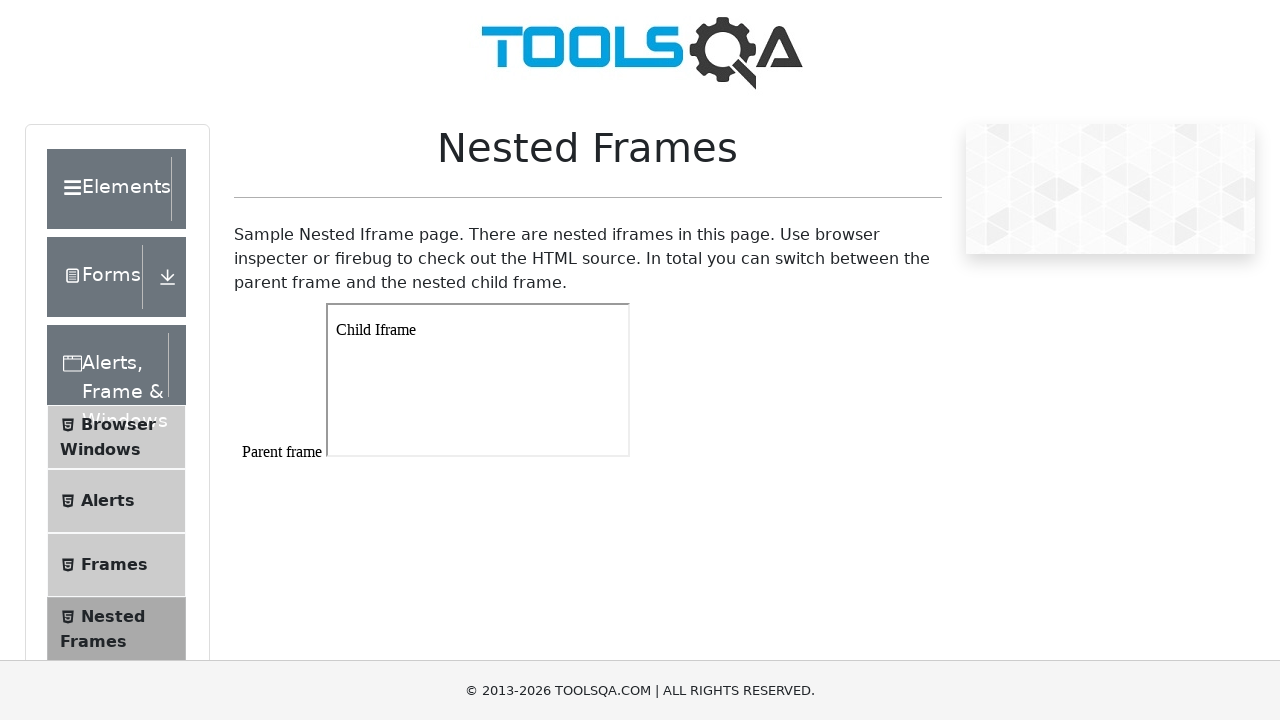

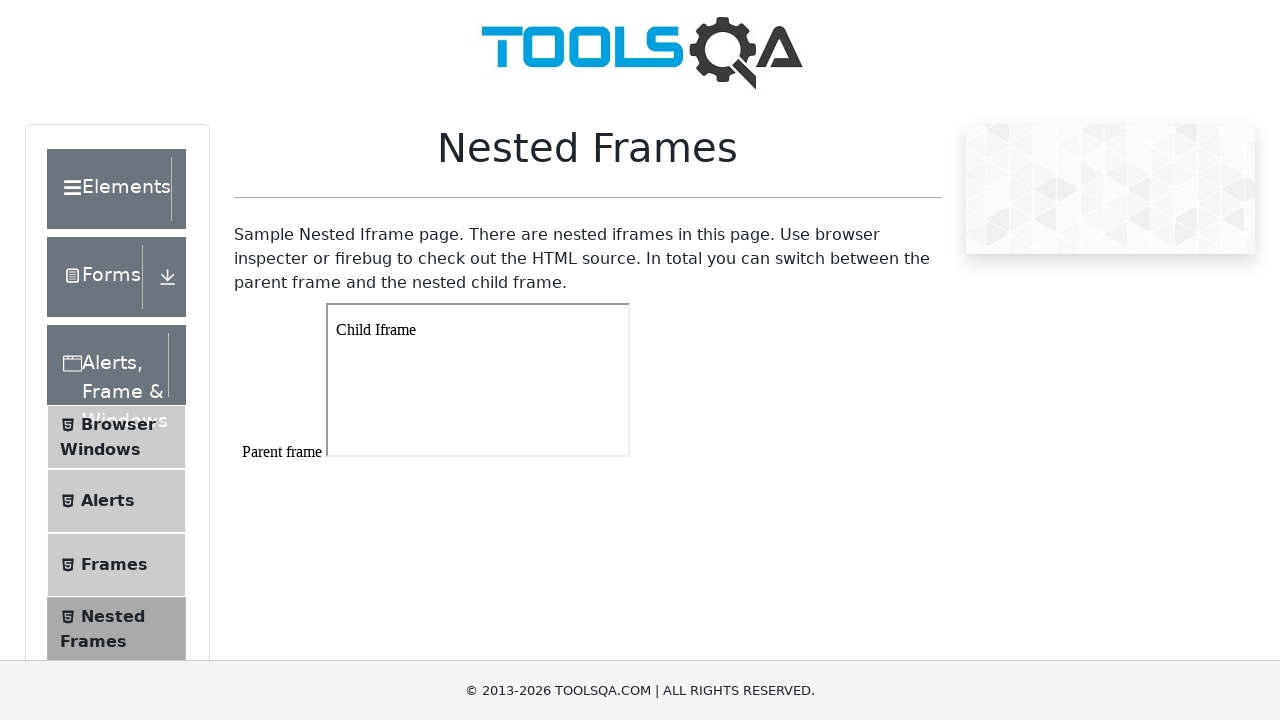